Fills out a Selenium practice form with personal details including first name, last name, gender, experience, date, profession checkboxes, tool selections, continent dropdown, and command selection.

Starting URL: https://www.techlistic.com/p/selenium-practice-form.html

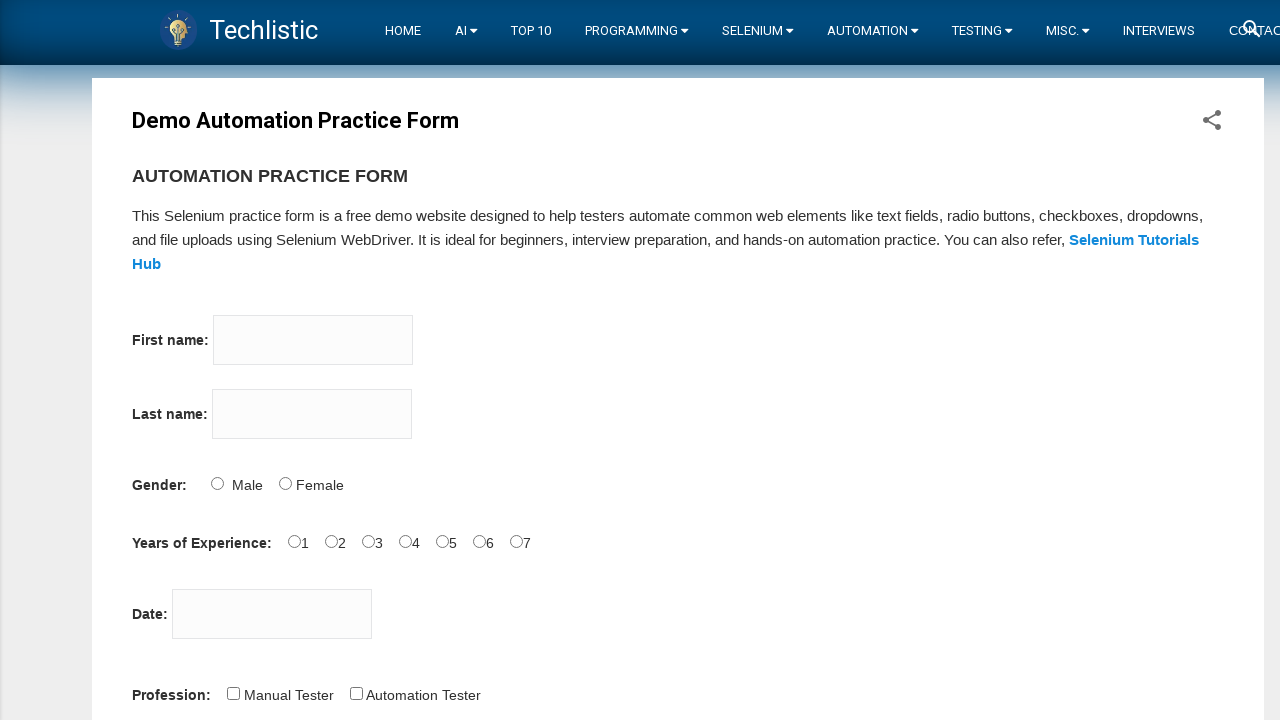

Filled first name field with 'kiran' on input[name='firstname']
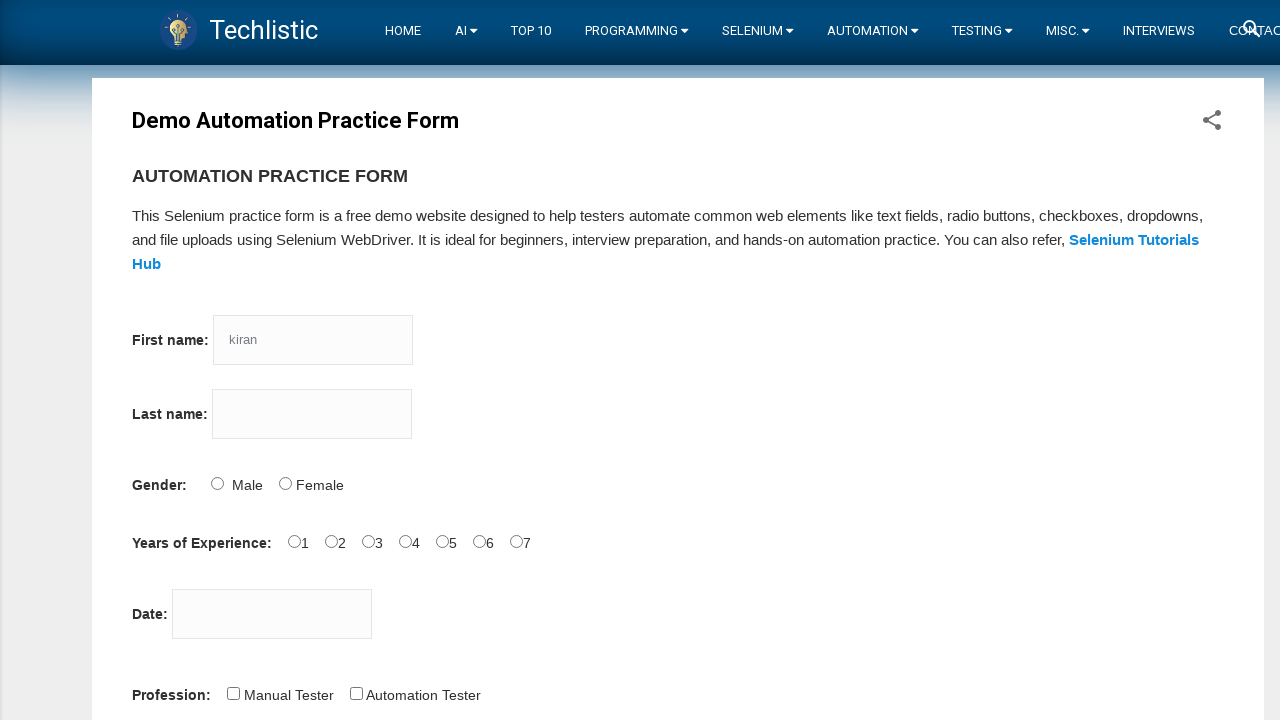

Filled last name field with 'Nikam' on input[name='lastname']
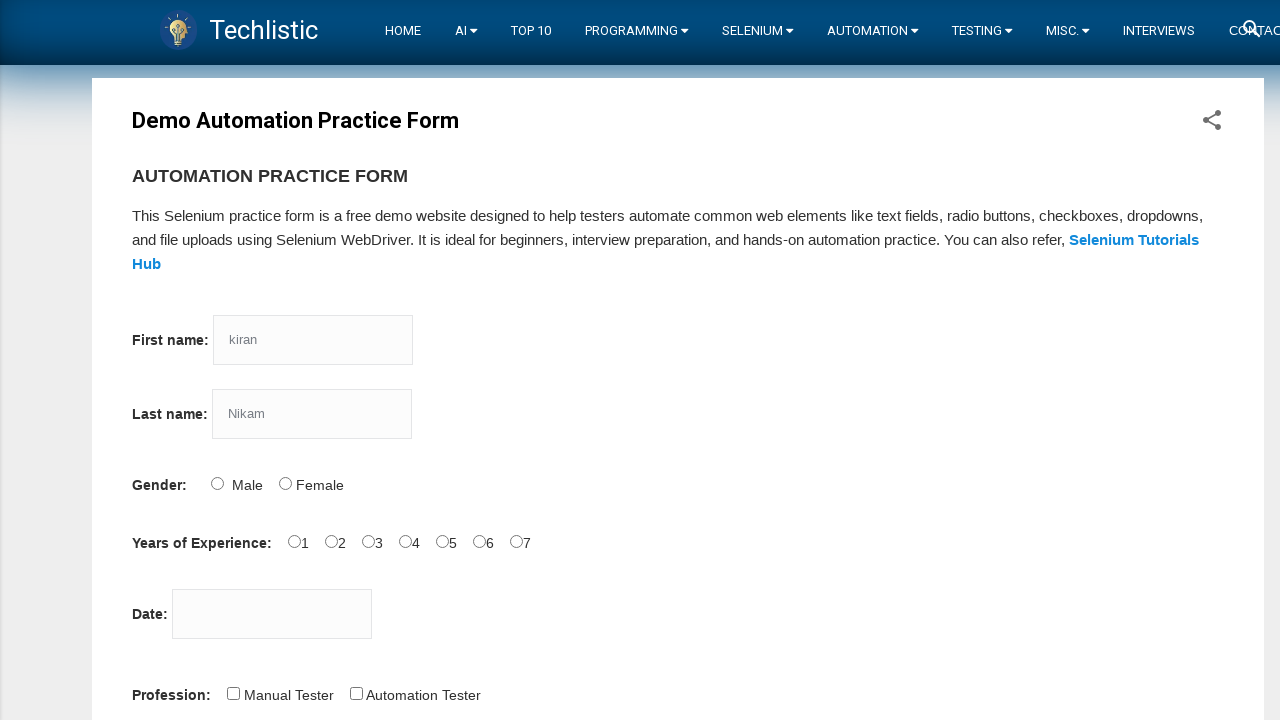

Selected Male gender option at (217, 483) on #sex-0
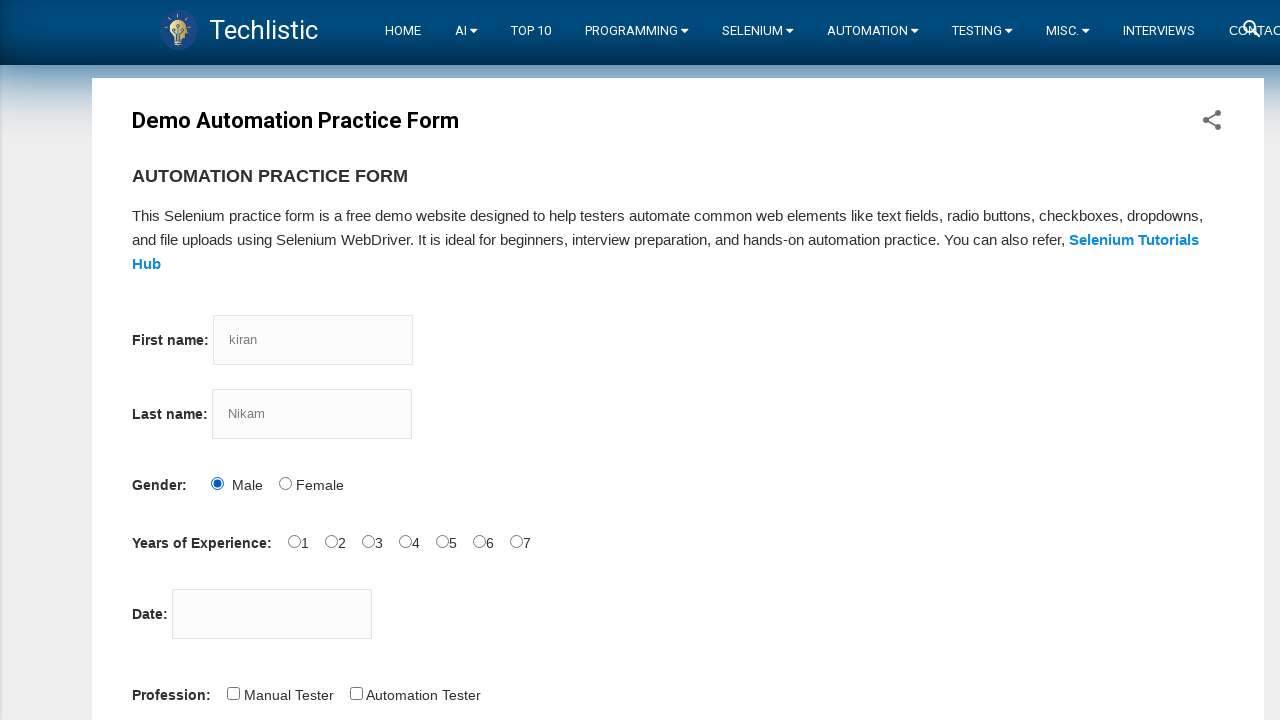

Selected first years of experience option at (294, 541) on #exp-0
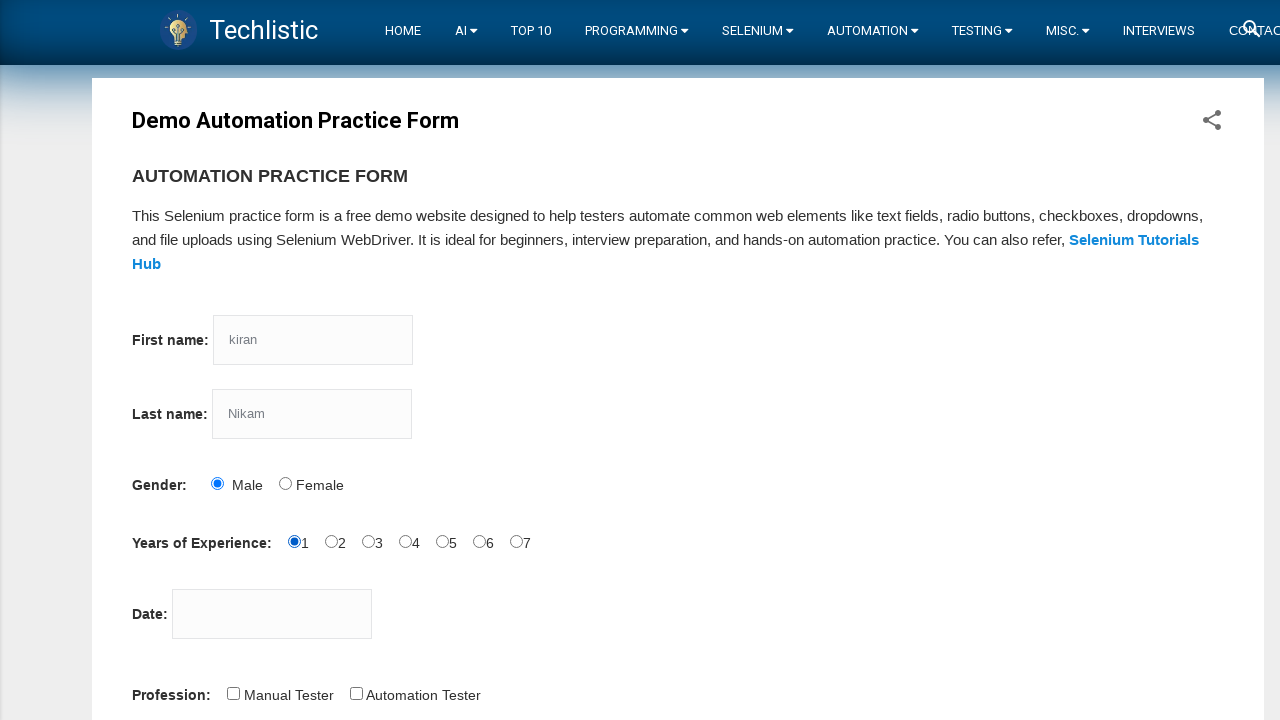

Filled date picker with '12/2/2024' on #datepicker
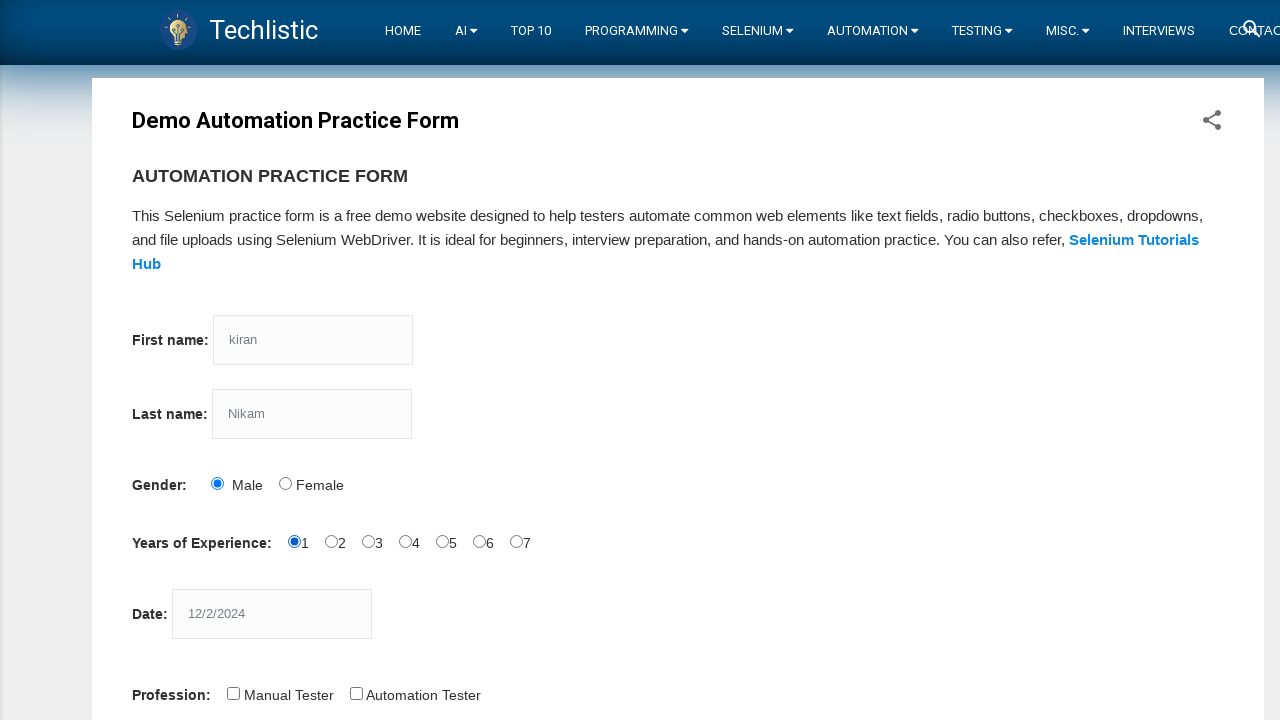

Selected first profession checkbox at (233, 693) on input#profession-0
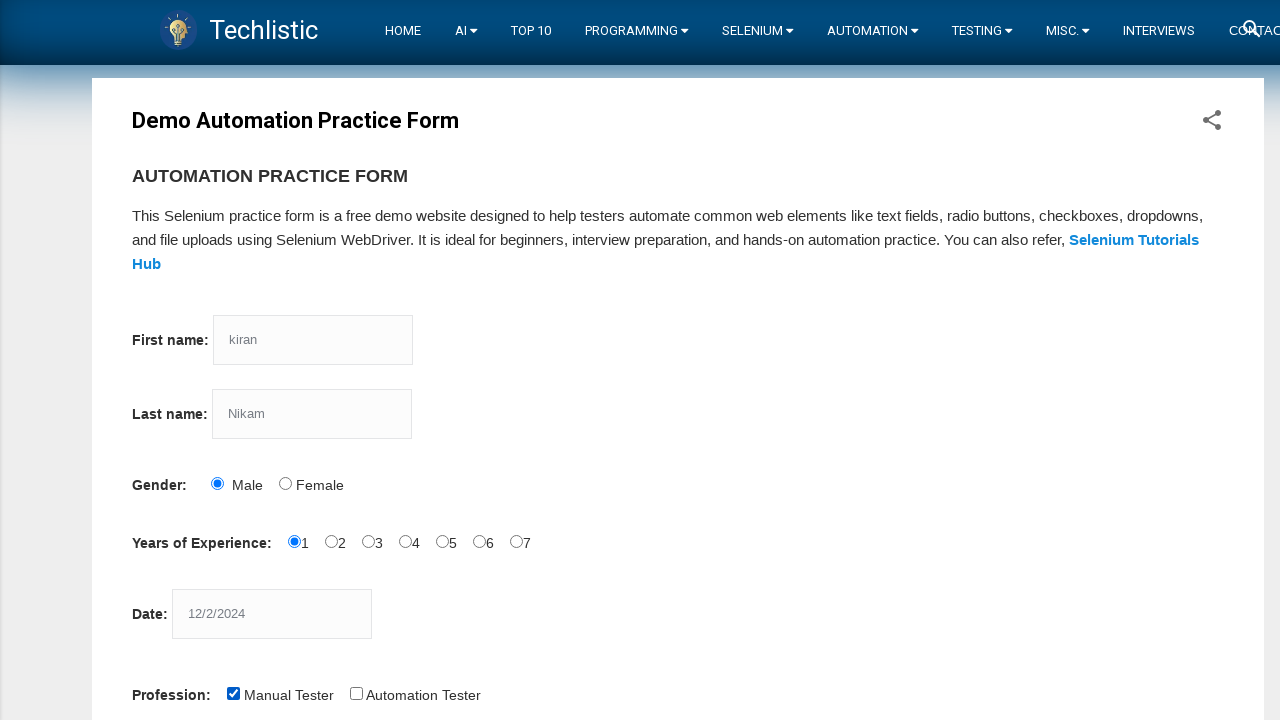

Scrolled down 350 pixels to reveal more form elements
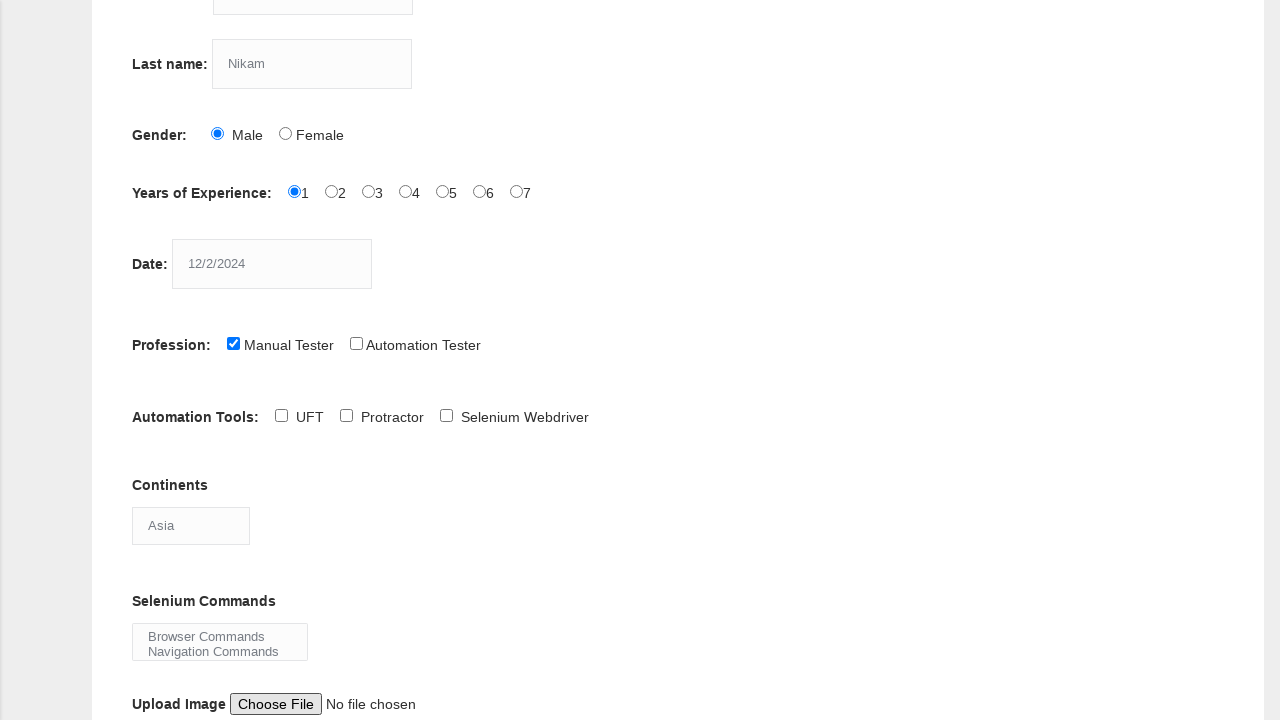

Selected Selenium IDE automation tool checkbox at (446, 415) on input#tool-2
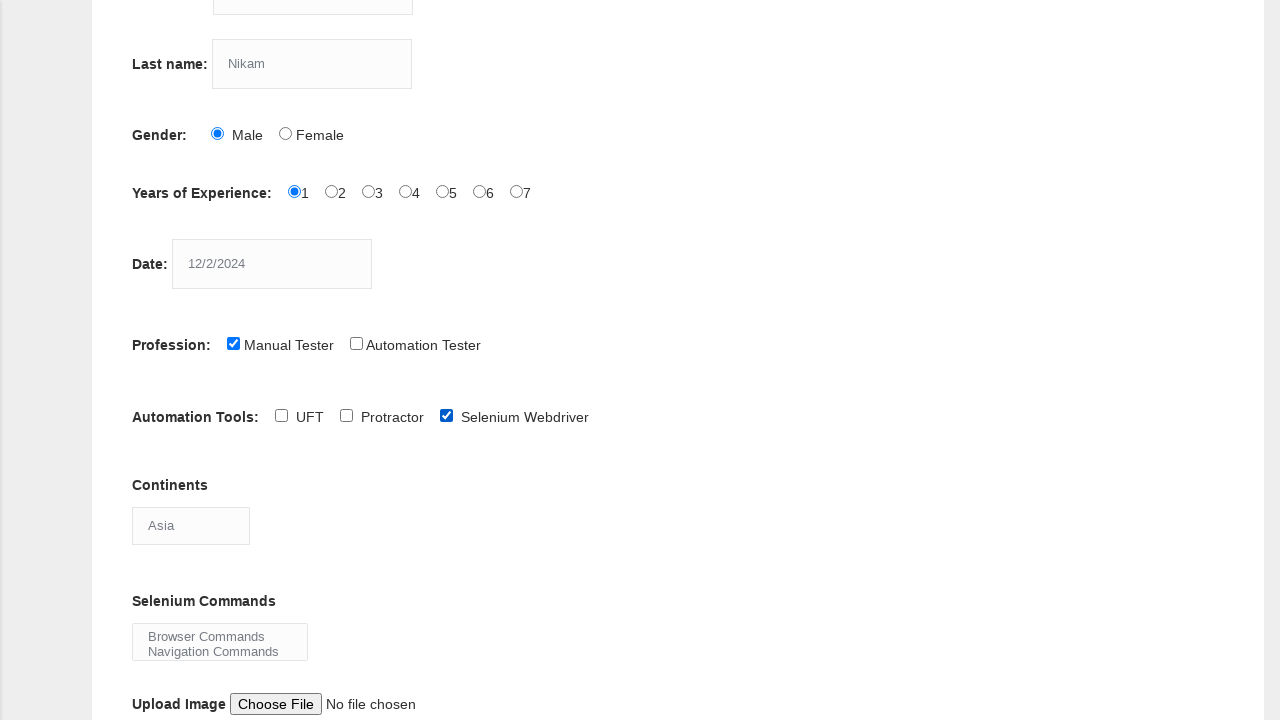

Selected 'South America' from continent dropdown on select[name='continents']
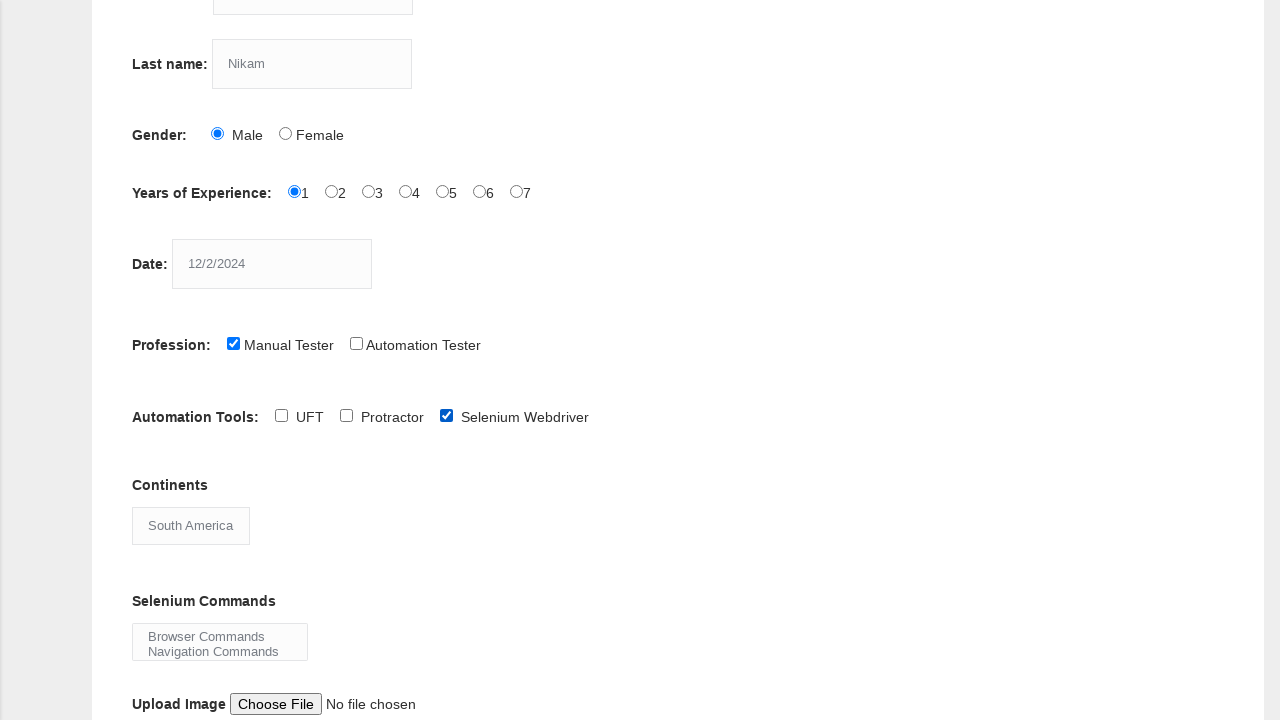

Waited 1000ms for page interaction
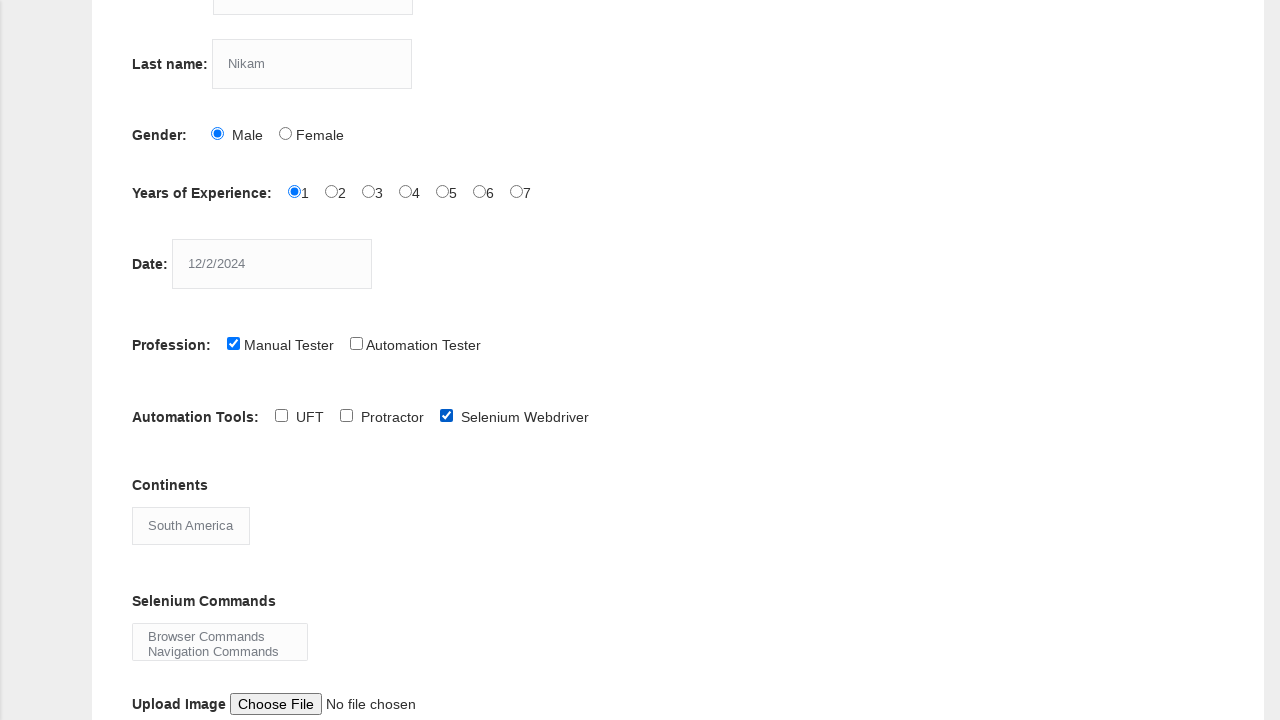

Clicked on Selenium commands dropdown to open it at (220, 642) on select[name='selenium_commands']
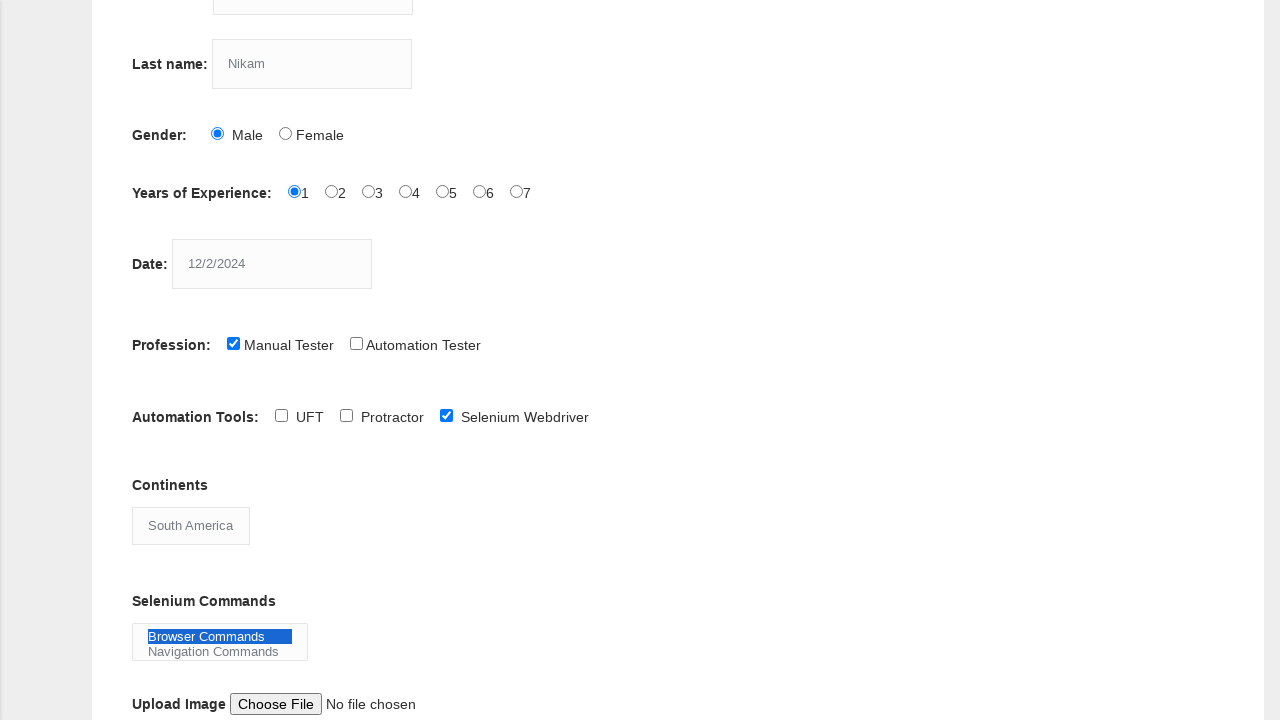

Selected first option from Selenium commands dropdown on select[name='selenium_commands']
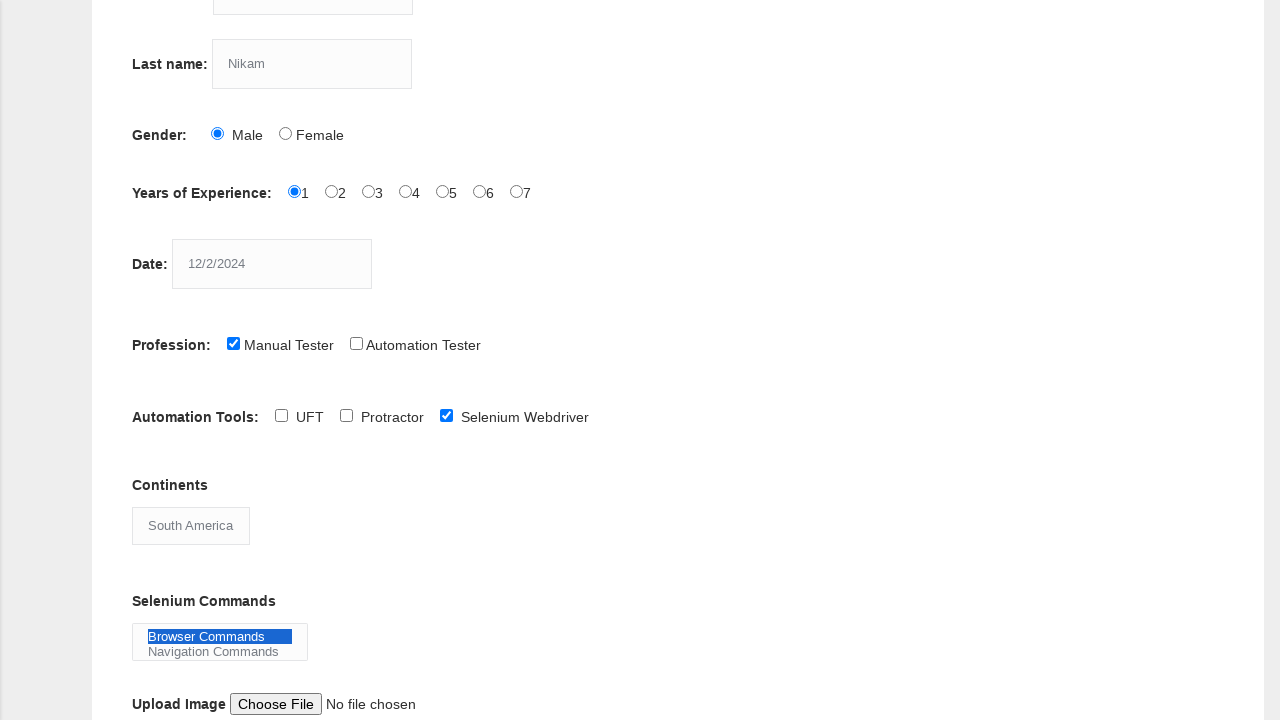

Clicked on photo upload field at (366, 704) on input[name='photo']
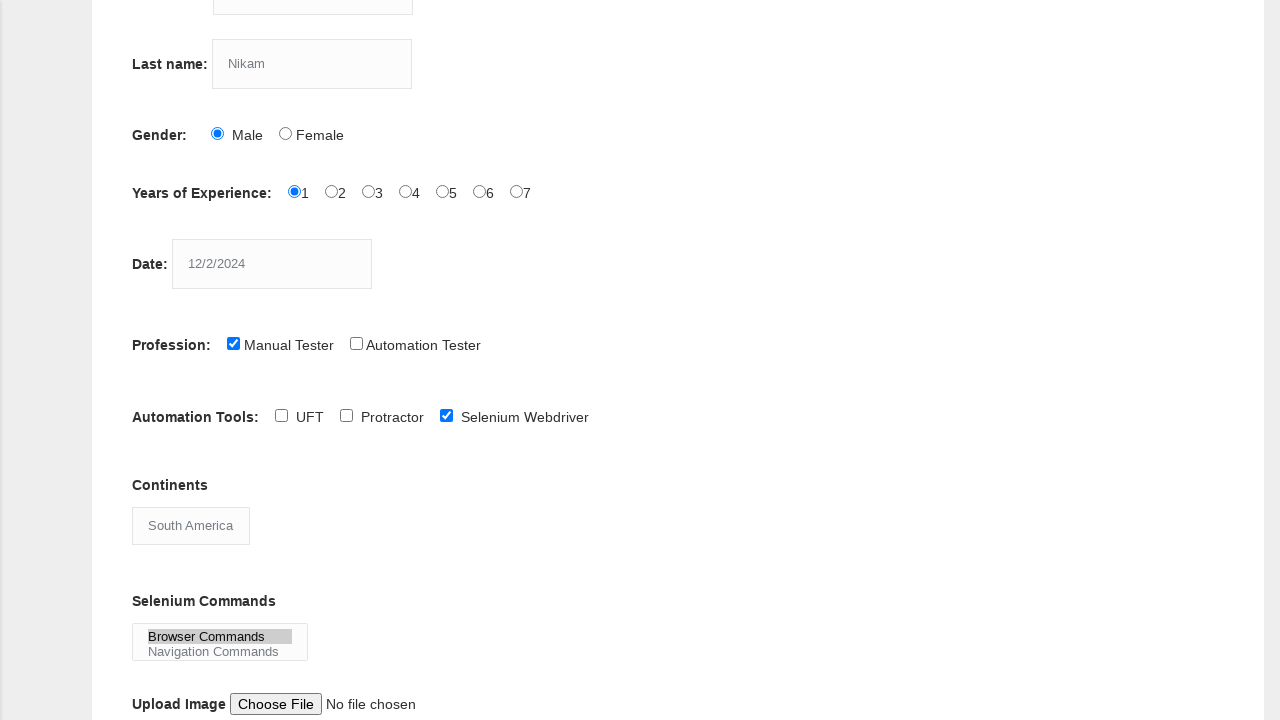

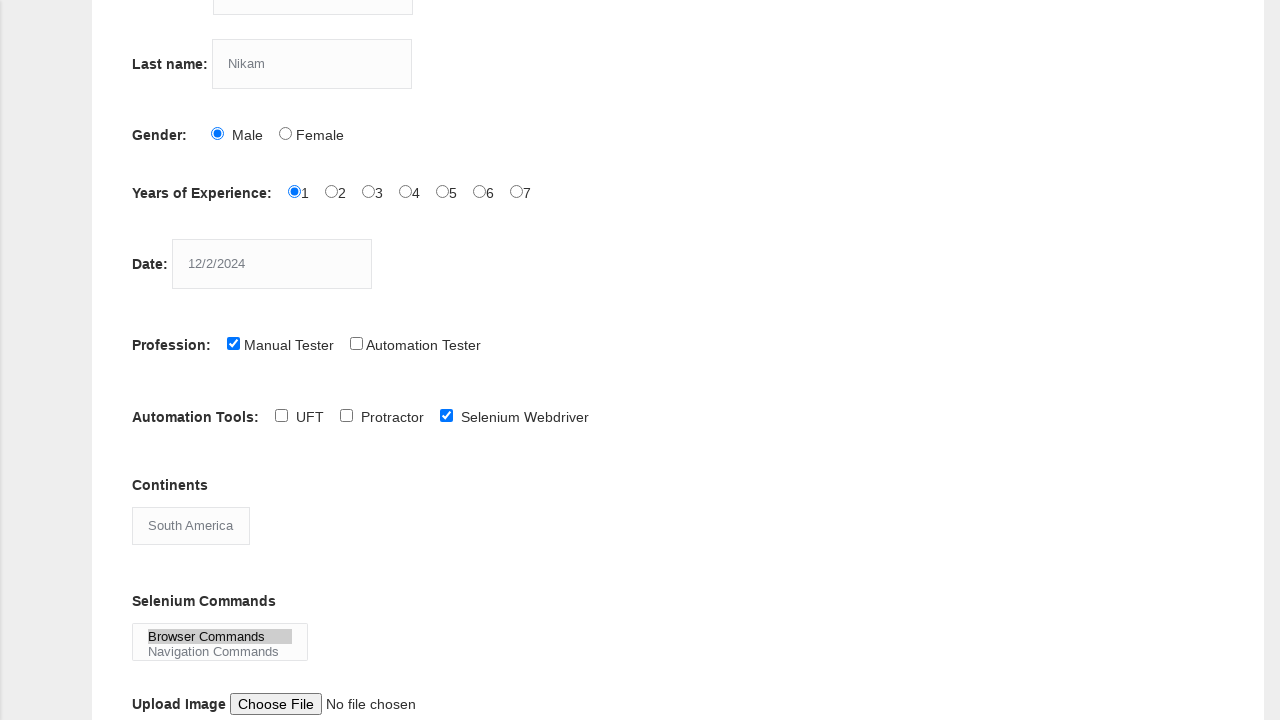